Tests that clicking clear completed removes completed items from the list

Starting URL: https://demo.playwright.dev/todomvc

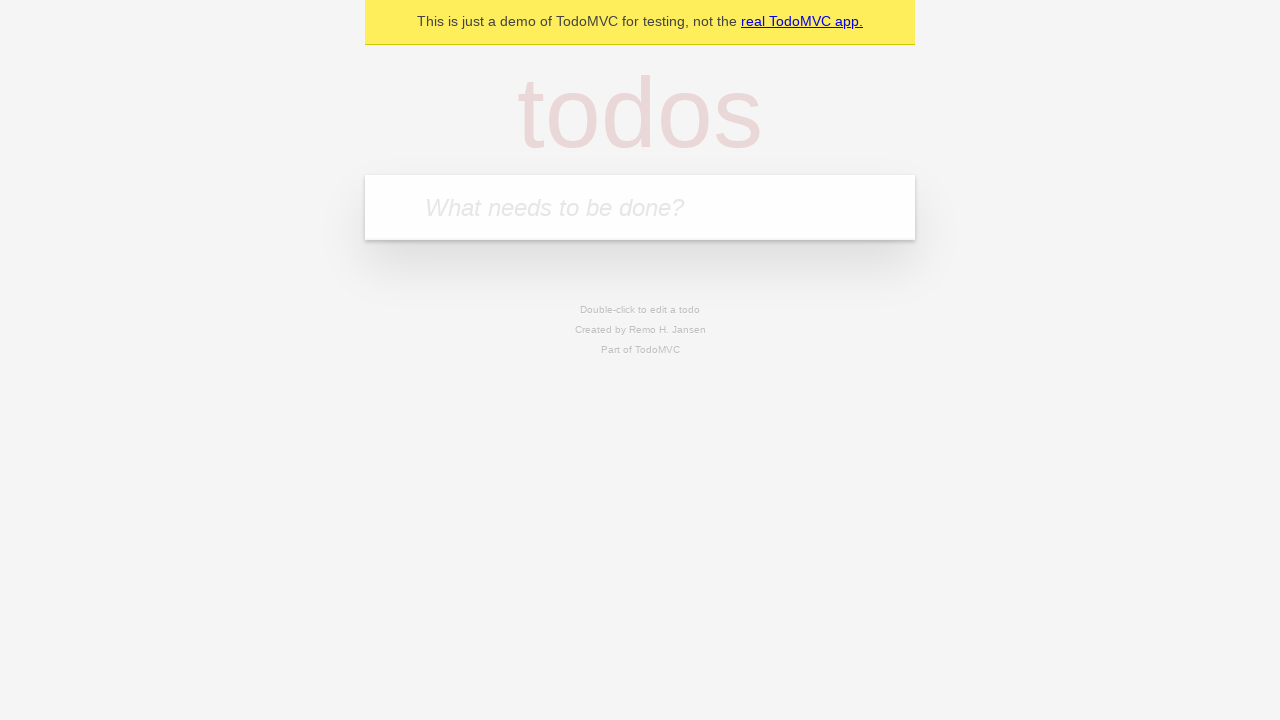

Filled new todo field with 'buy some cheese' on .new-todo
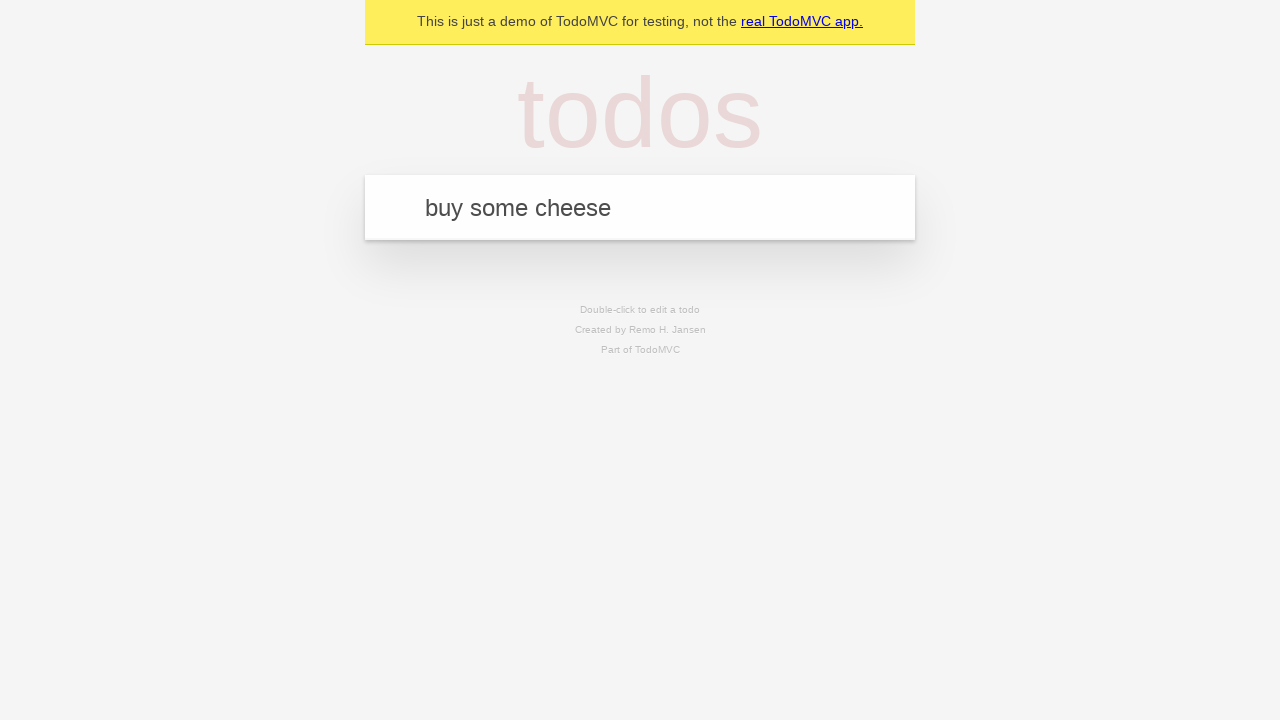

Pressed Enter to add first todo 'buy some cheese' on .new-todo
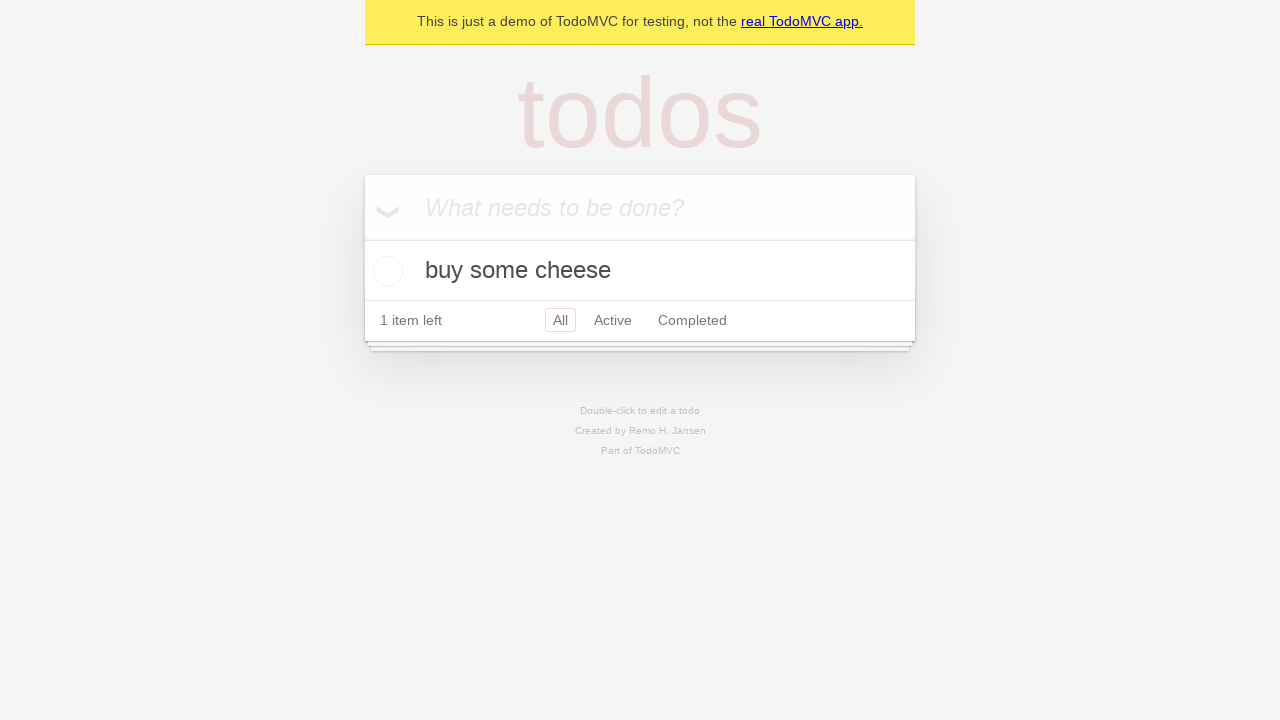

Filled new todo field with 'feed the cat' on .new-todo
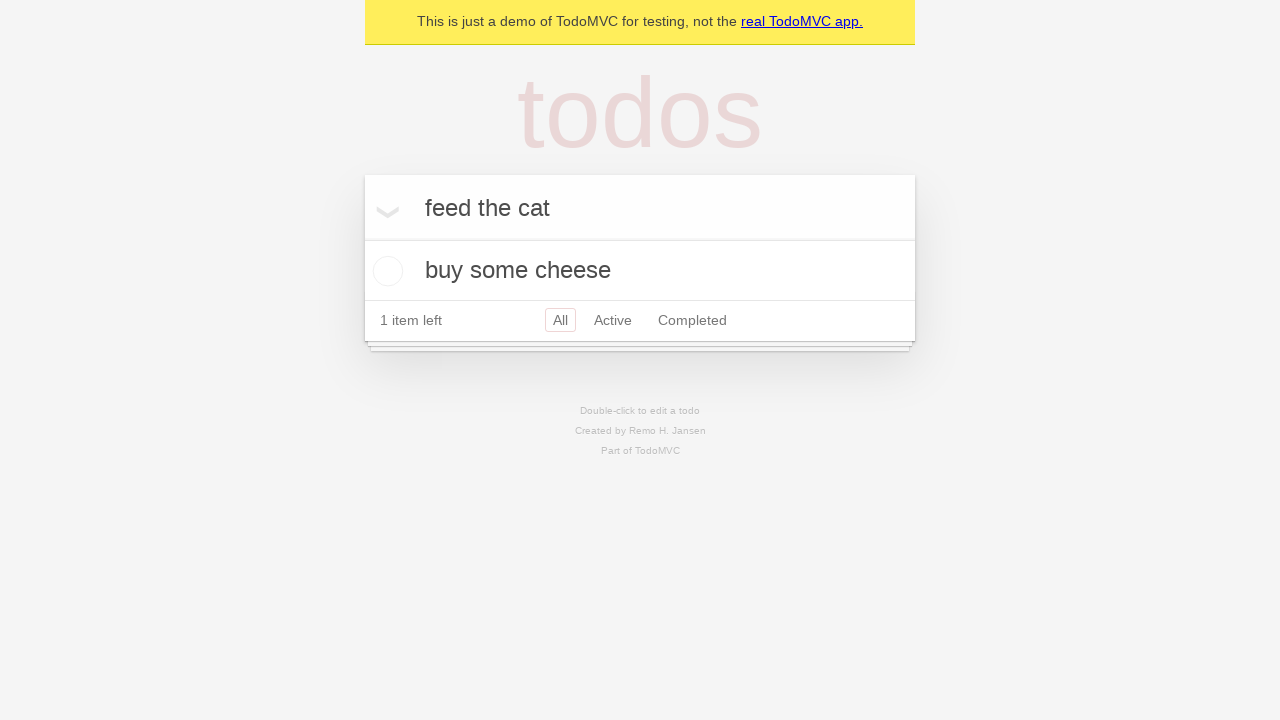

Pressed Enter to add second todo 'feed the cat' on .new-todo
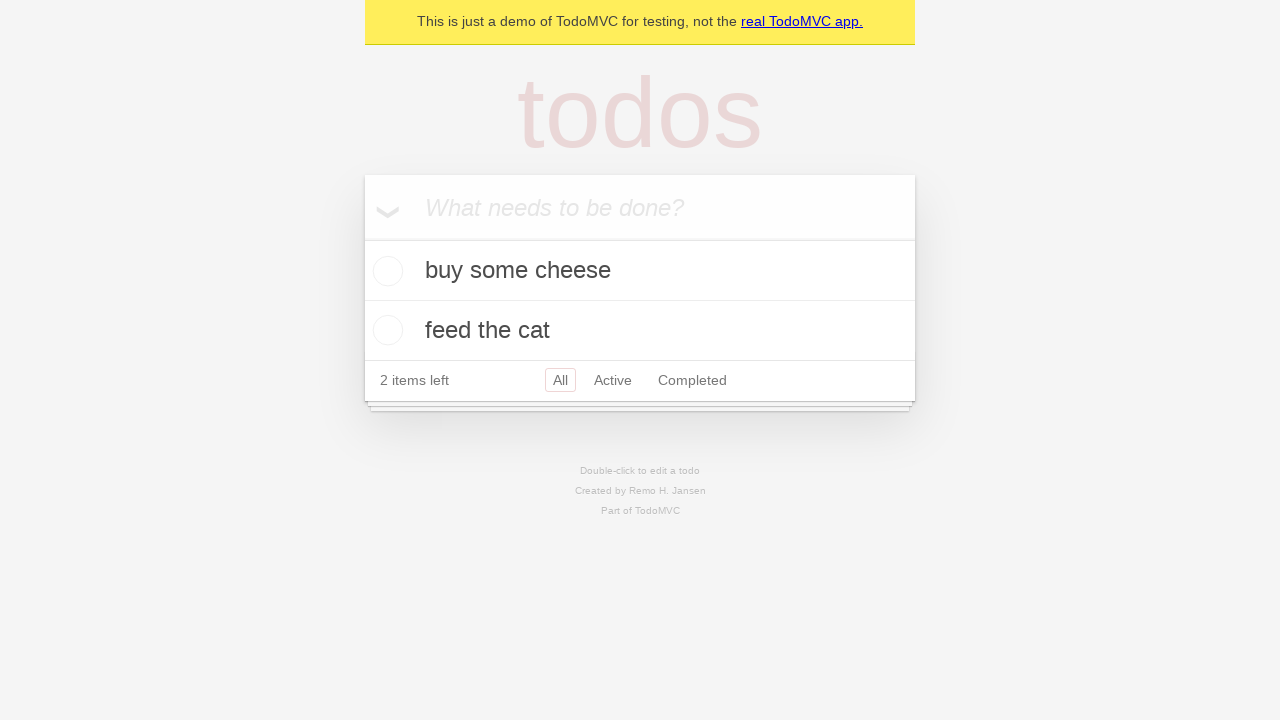

Filled new todo field with 'book a doctors appointment' on .new-todo
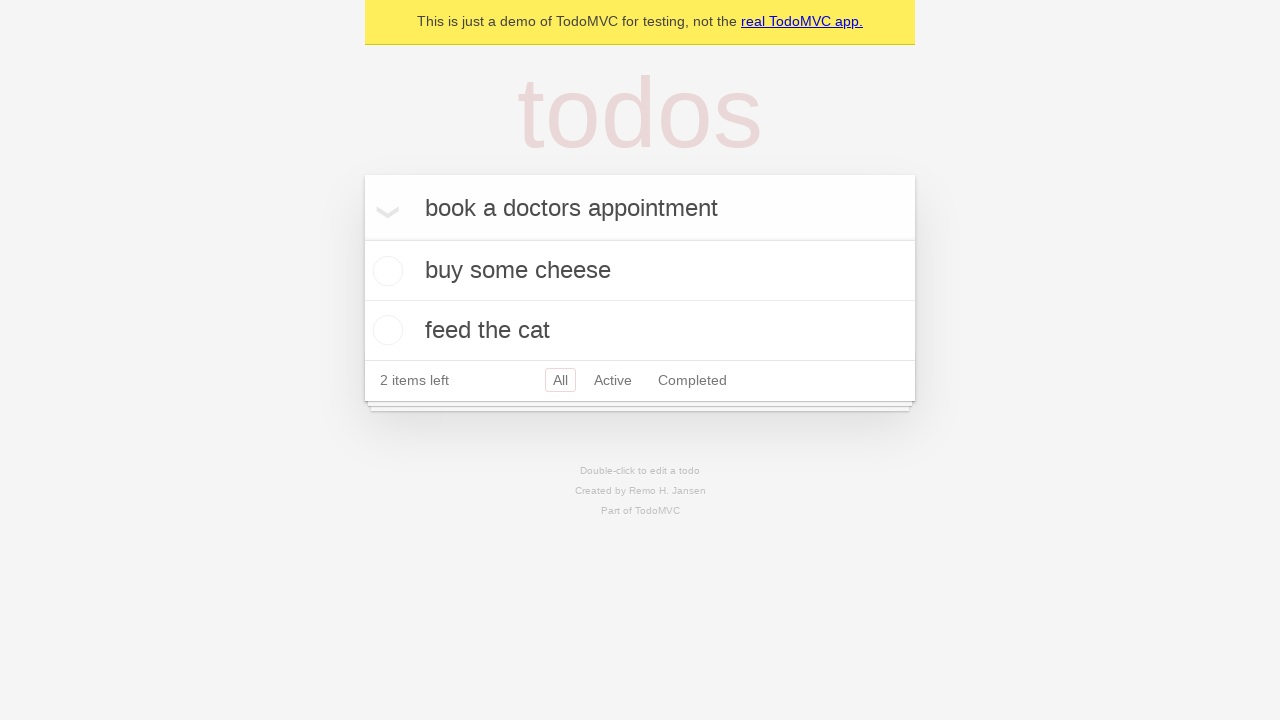

Pressed Enter to add third todo 'book a doctors appointment' on .new-todo
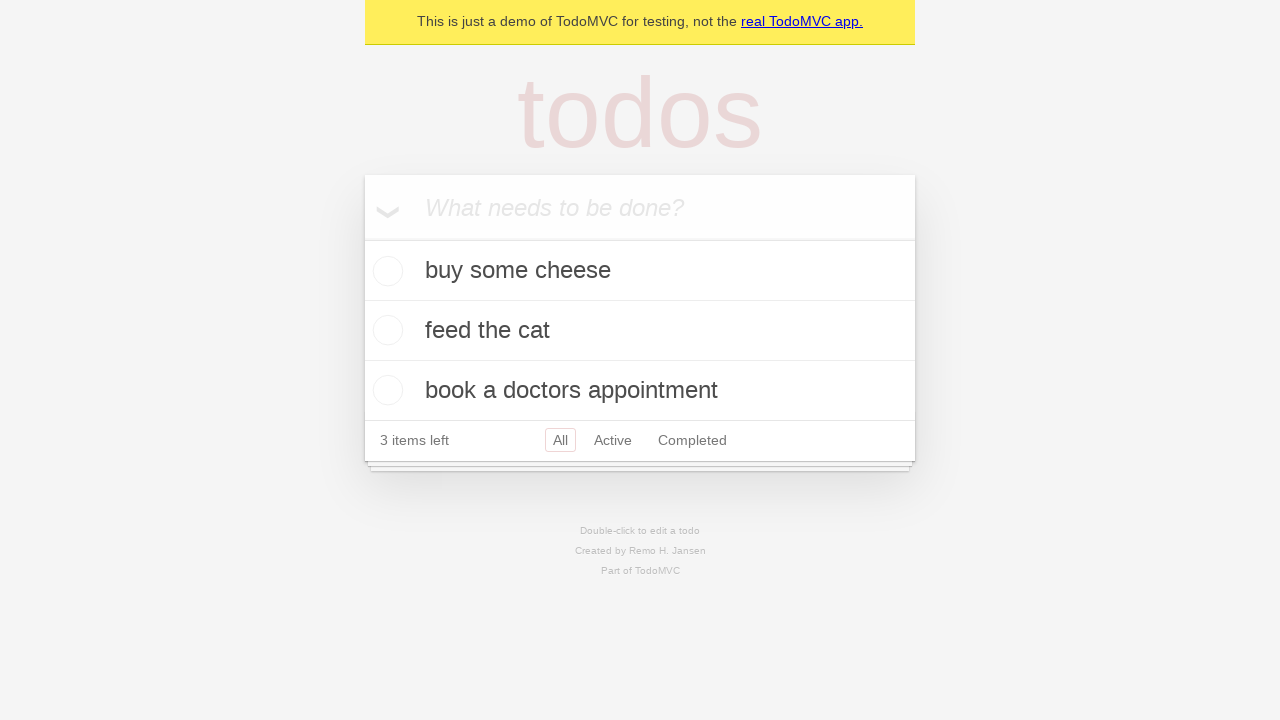

Located all todo items in the list
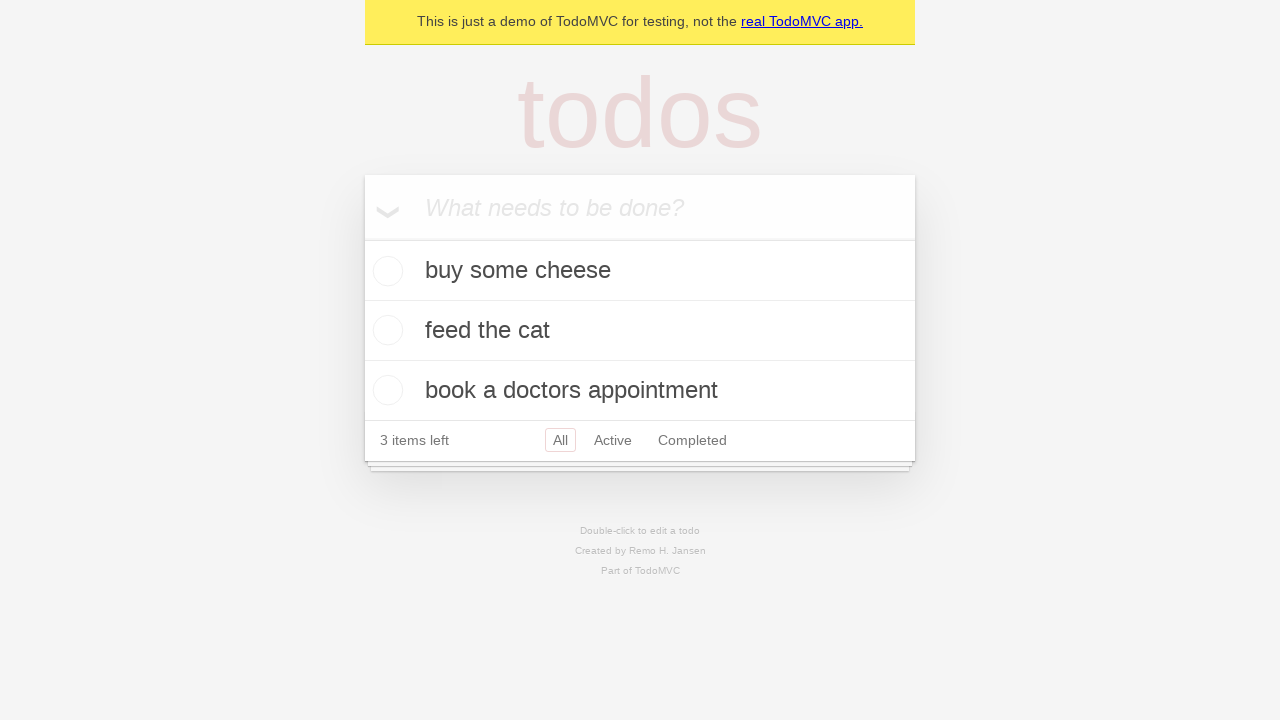

Checked the second todo item 'feed the cat' at (385, 330) on .todo-list li >> nth=1 >> .toggle
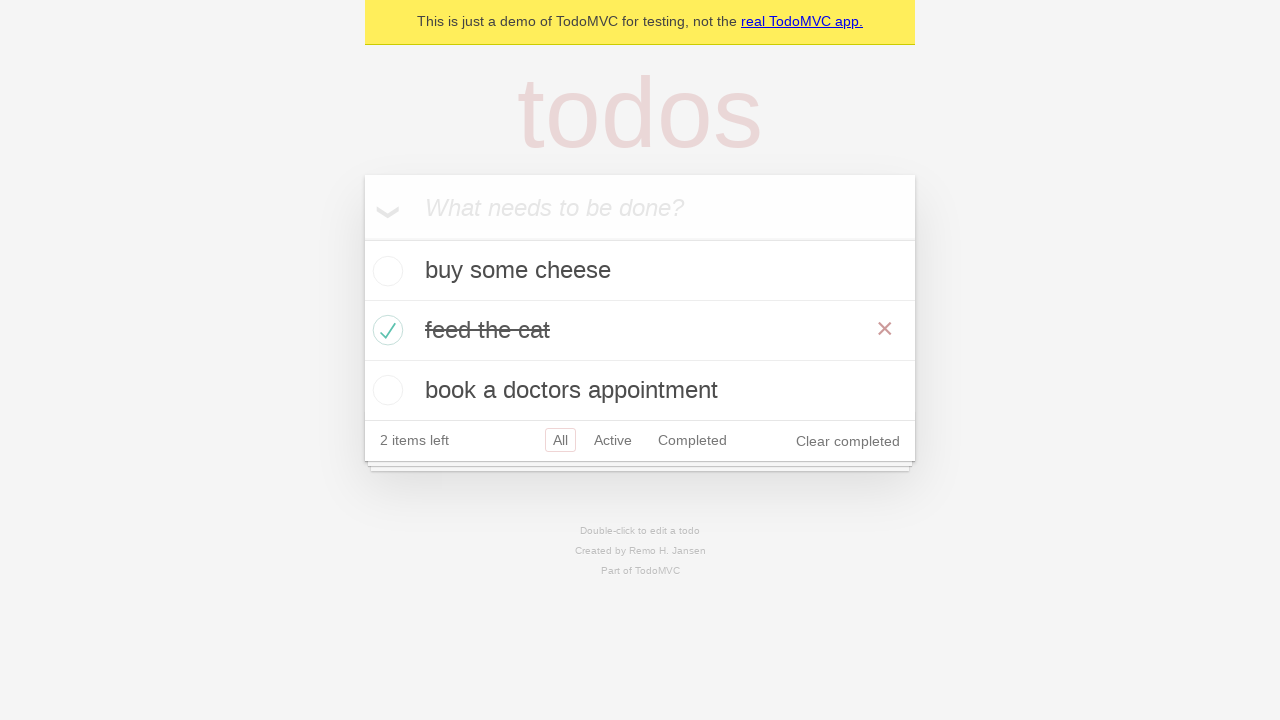

Clicked 'Clear completed' button to remove completed items at (848, 441) on .clear-completed
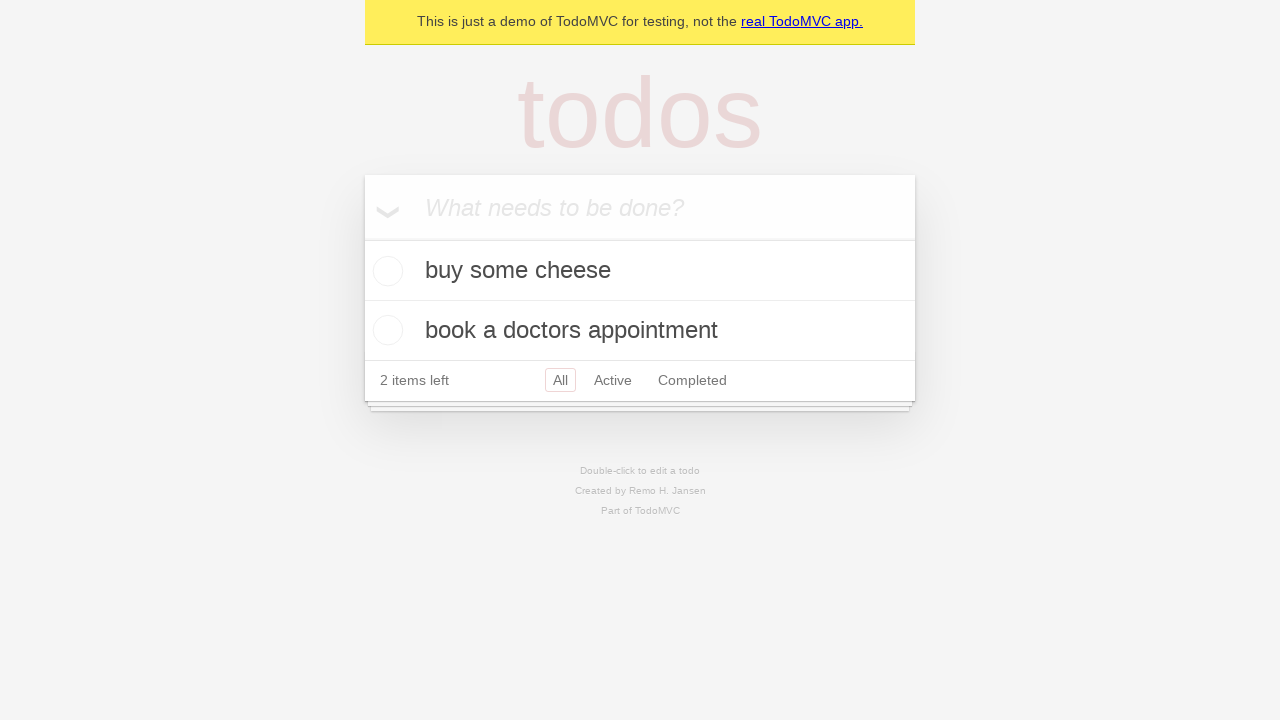

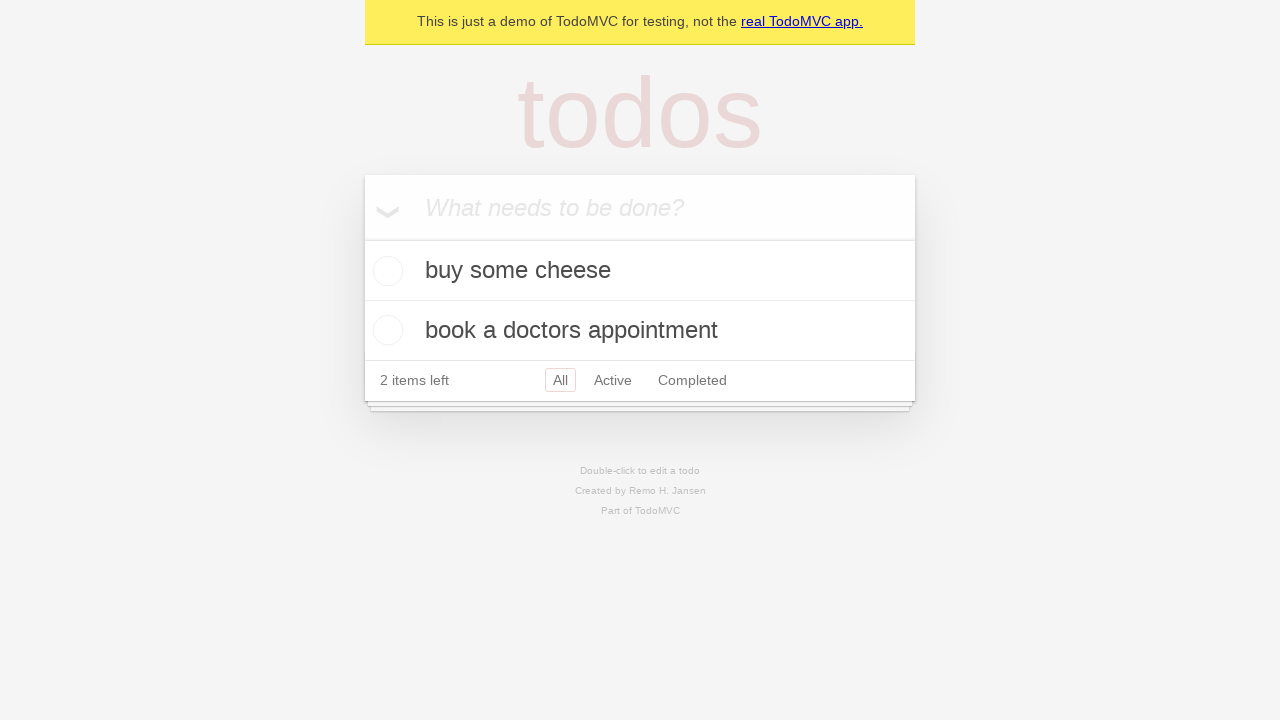